Tests an interactive task flow by clicking a start button and handling multiple JavaScript alerts, including entering a value into a prompt dialog

Starting URL: https://erikdark.github.io/QA_autotests_12/

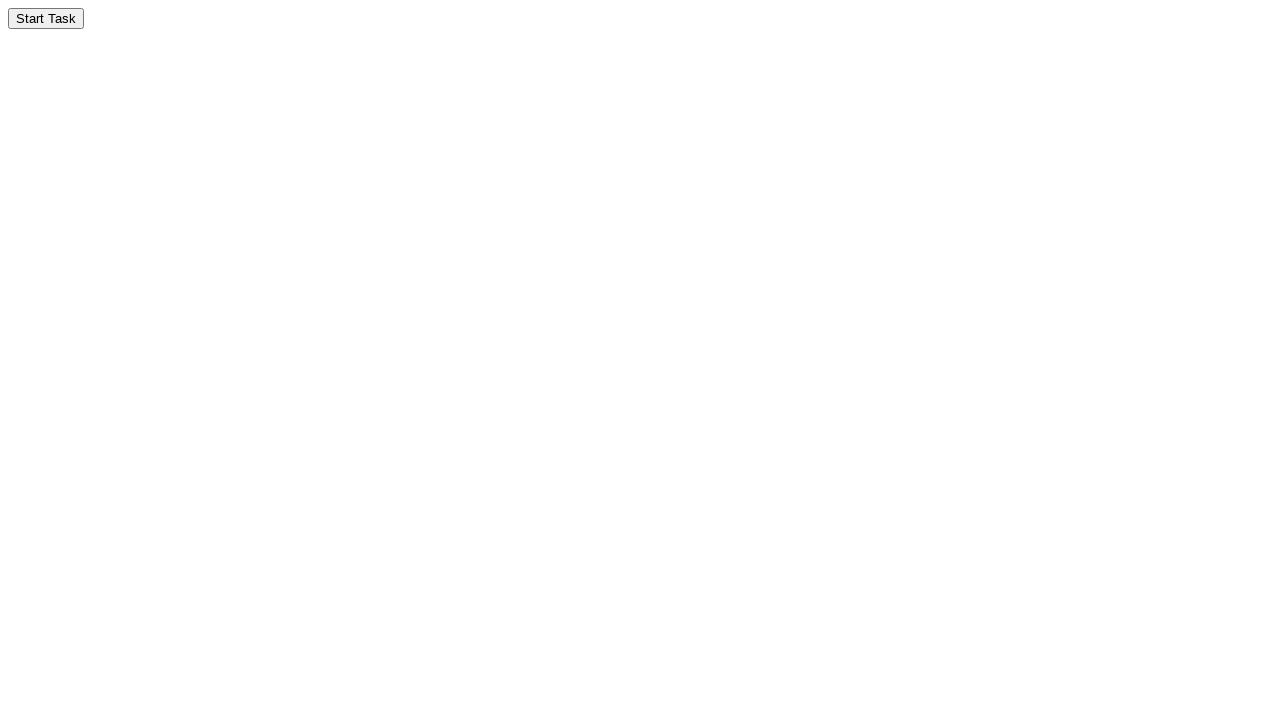

Clicked the start task button at (46, 18) on #startTaskBtn
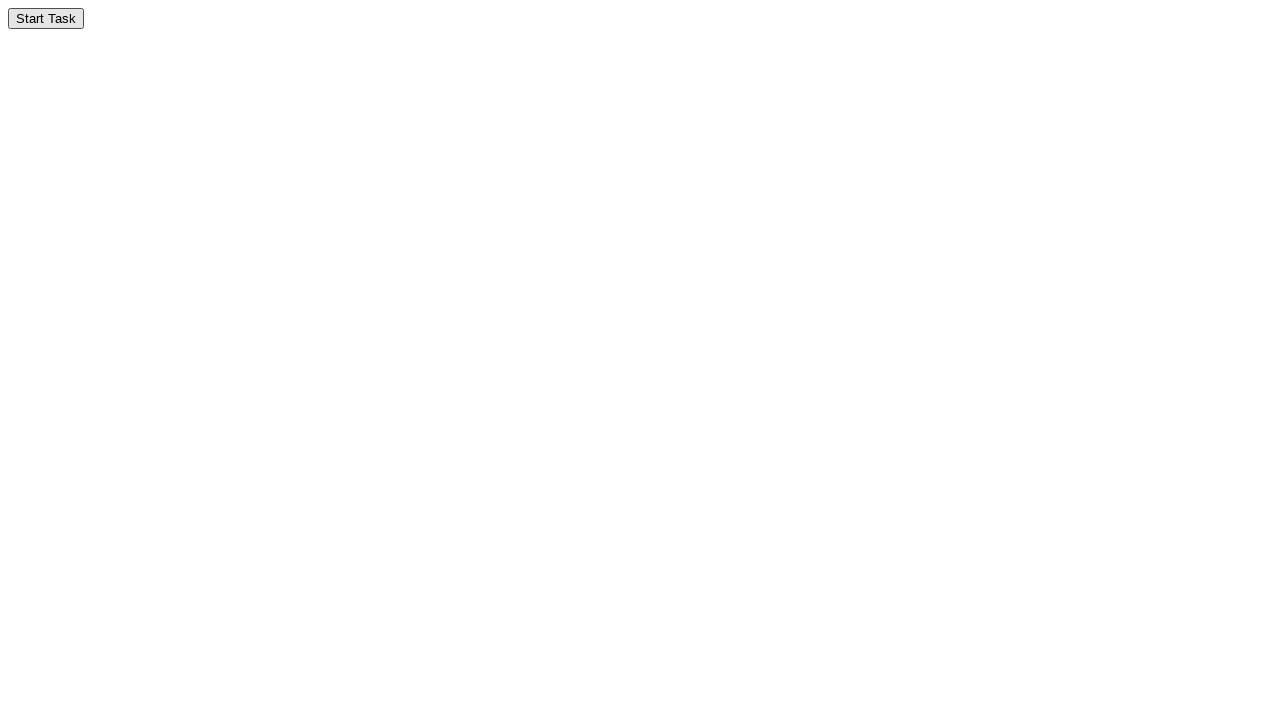

Set up dialog handler to accept alerts
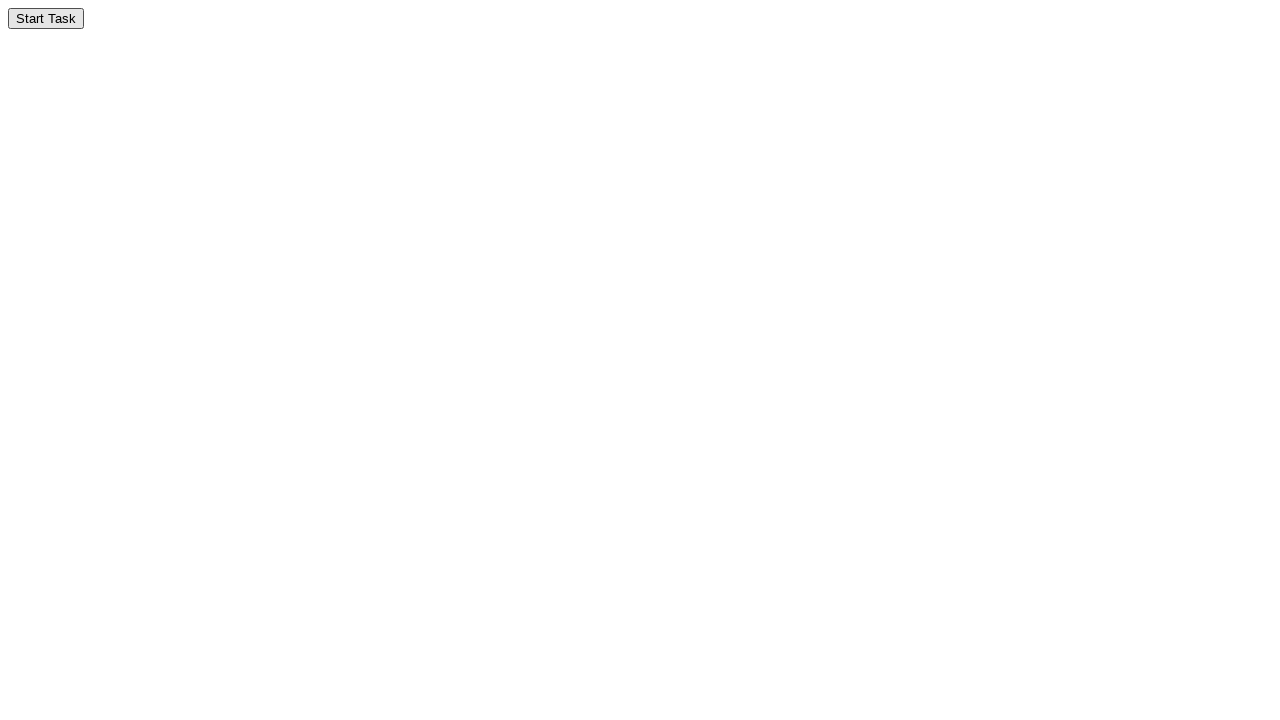

Waited 500ms for dialog processing
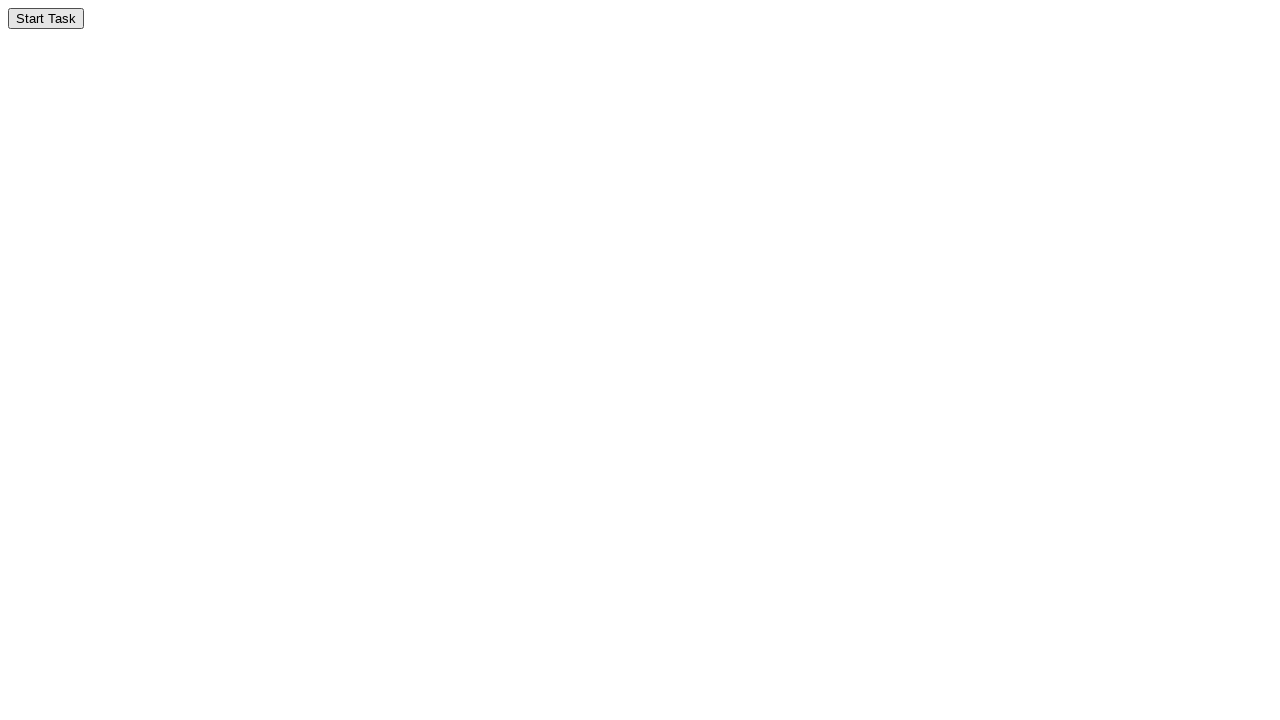

Set up dialog handler to enter '50' in prompt and accept other alerts
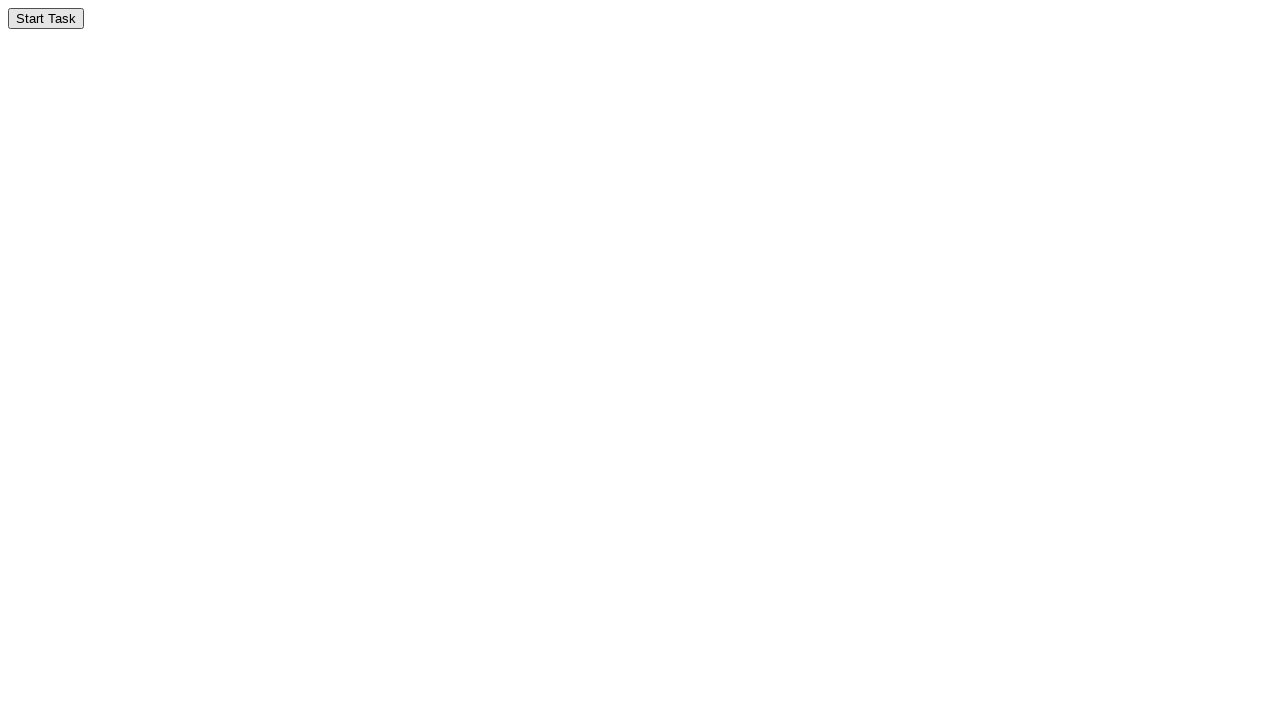

Clicked the start task button to trigger alert sequence at (46, 18) on #startTaskBtn
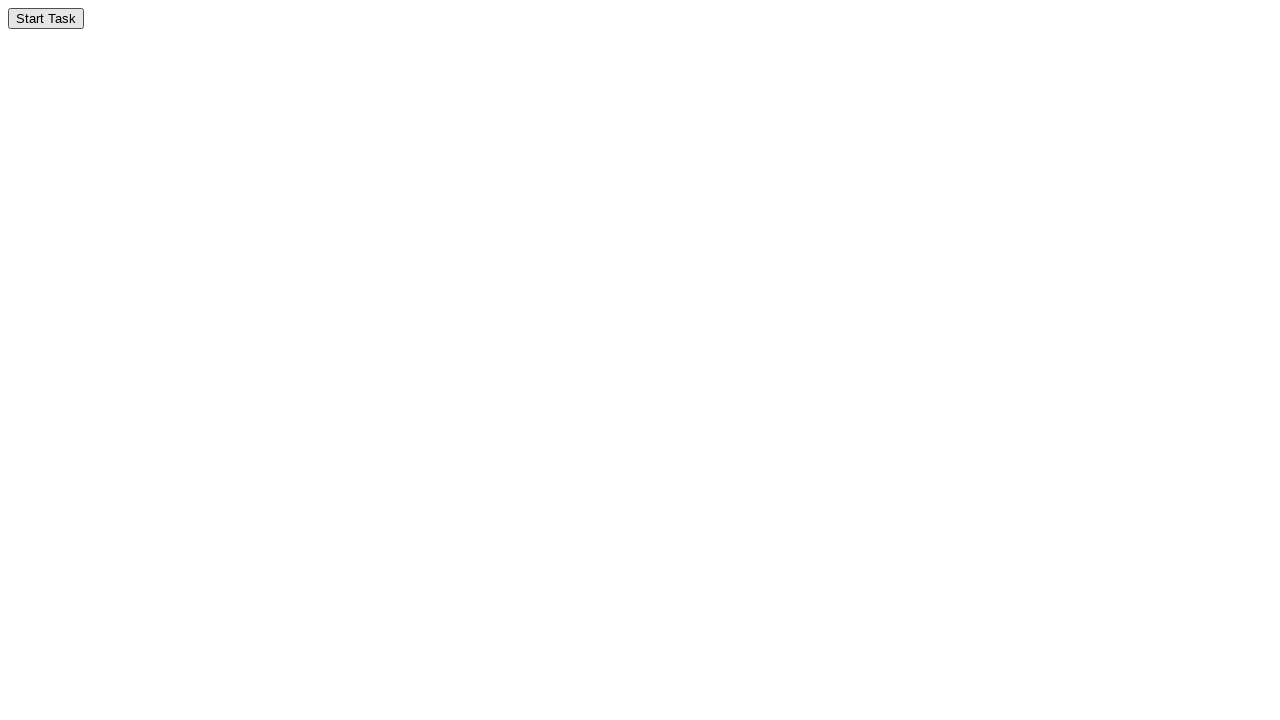

Waited 1000ms for all dialogs to be processed
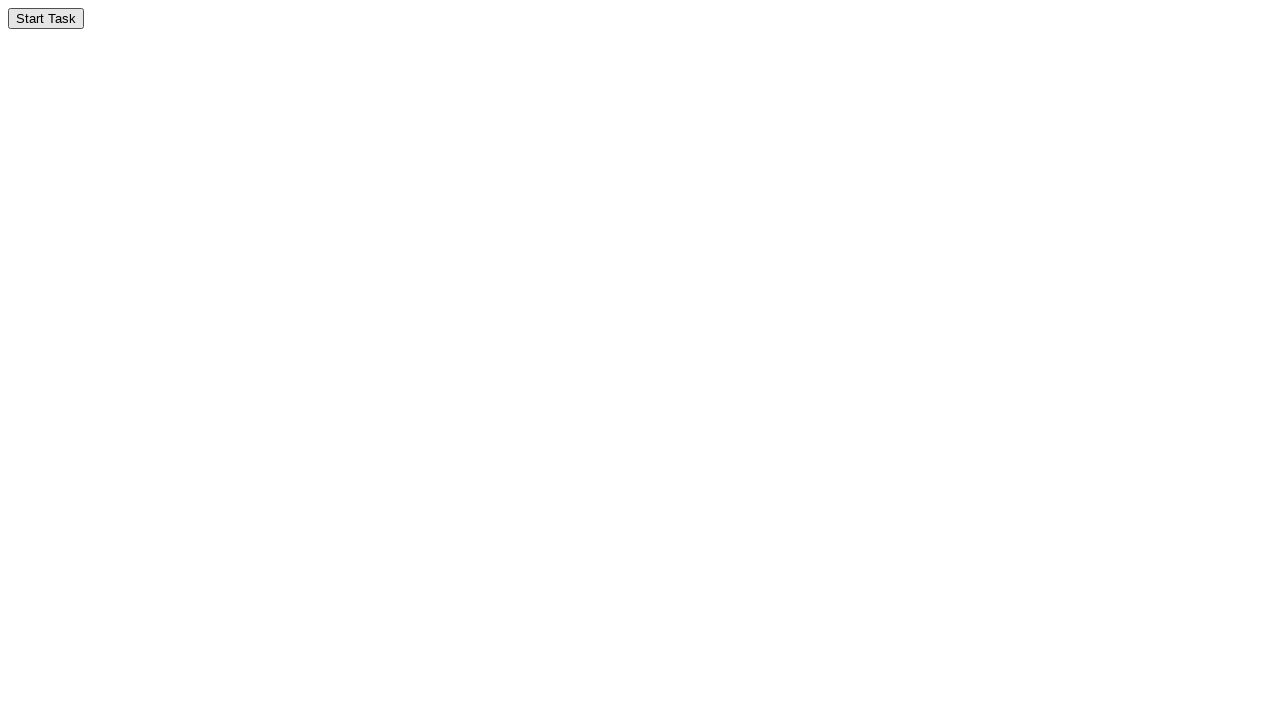

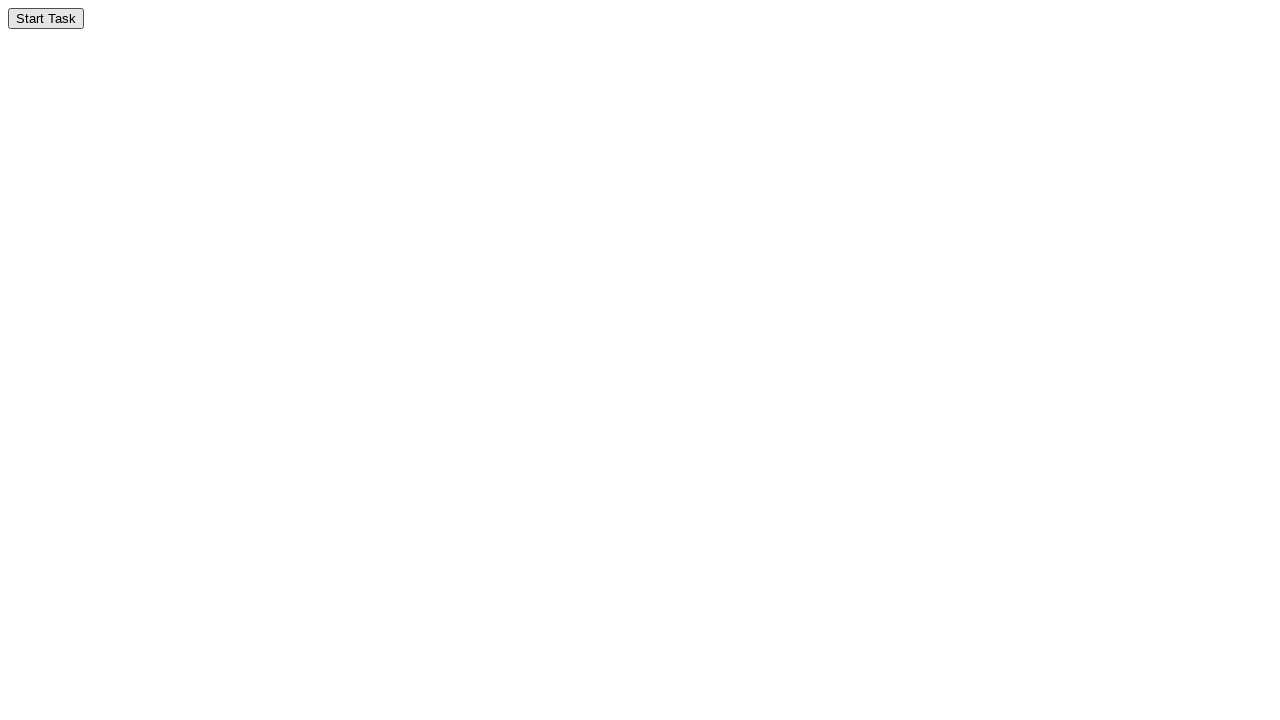